Solves a mathematical captcha by extracting a value from an image attribute, calculating the result, and submitting the form with robot verification checkboxes

Starting URL: http://suninjuly.github.io/get_attribute.html

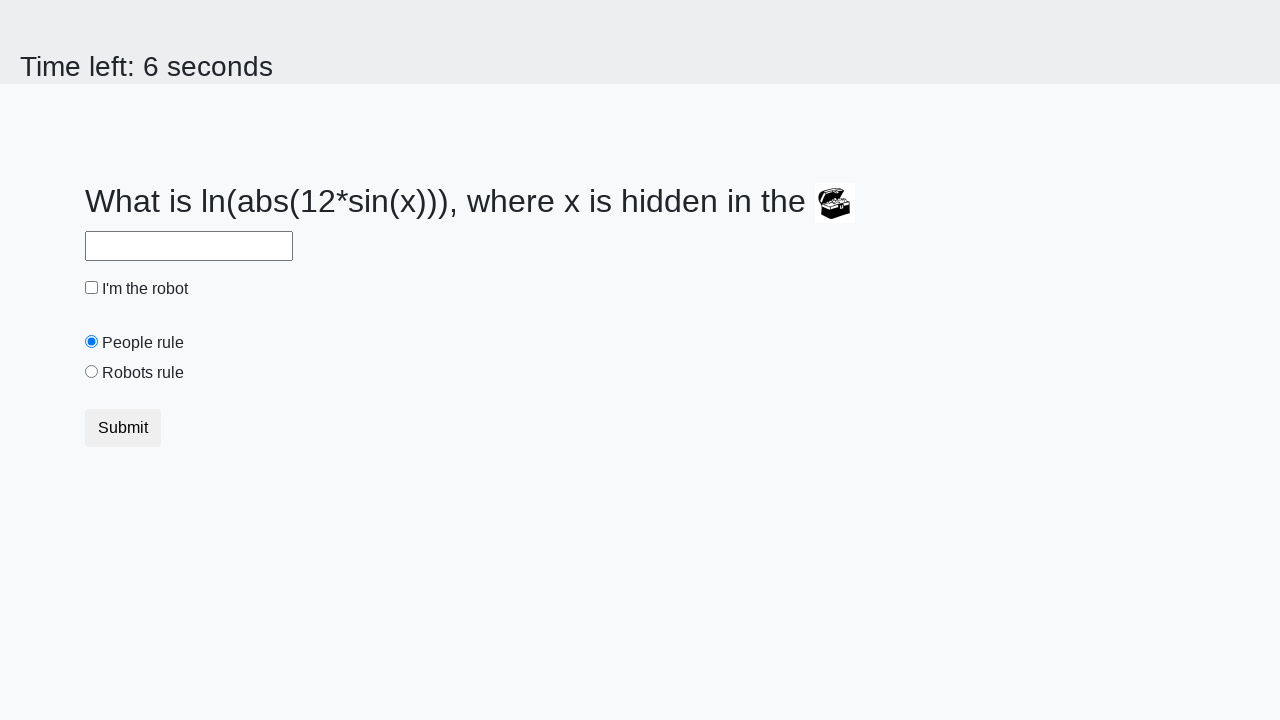

Extracted valuex attribute from treasure image
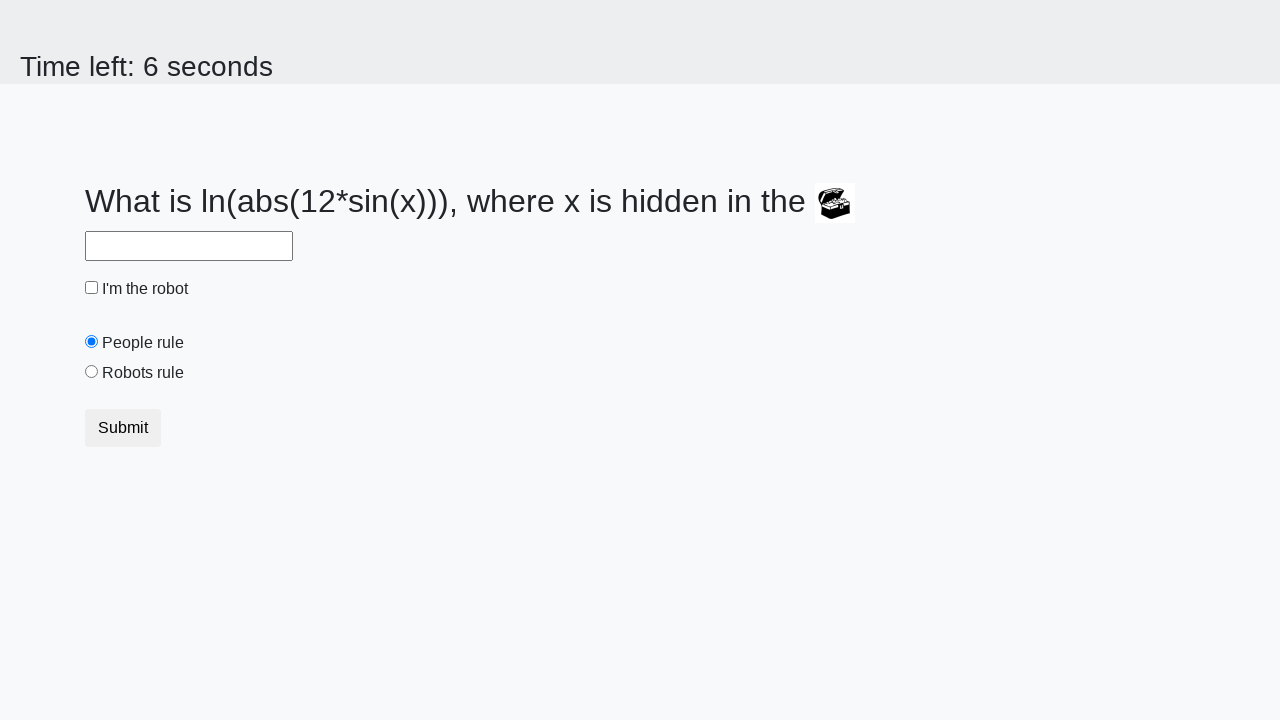

Calculated mathematical captcha result using logarithmic formula
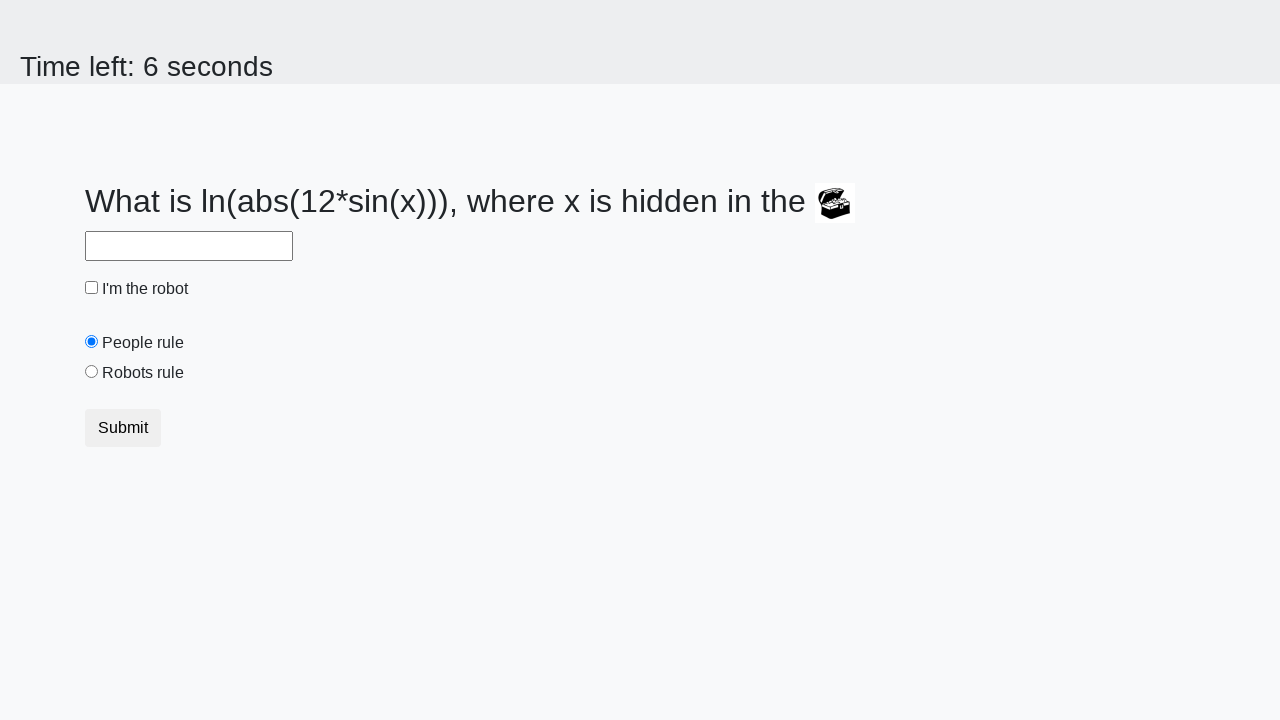

Filled answer field with calculated result on input#answer
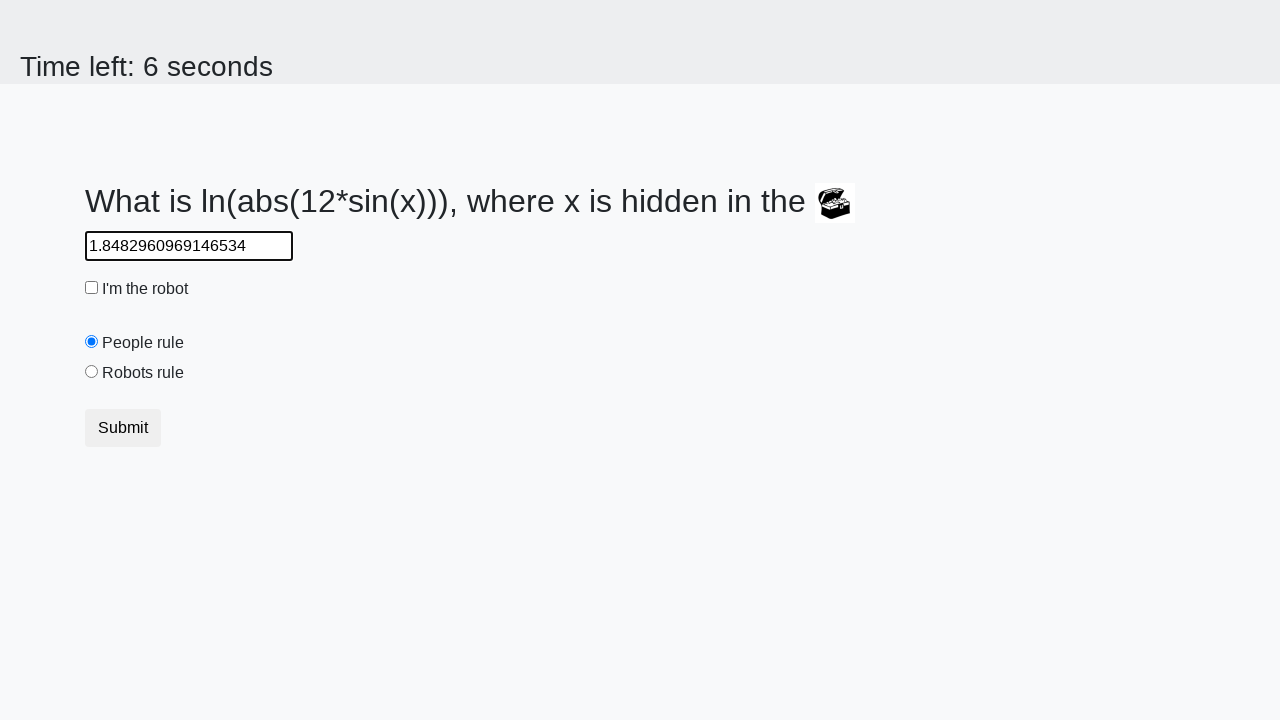

Checked robot verification checkbox at (92, 288) on input#robotCheckbox
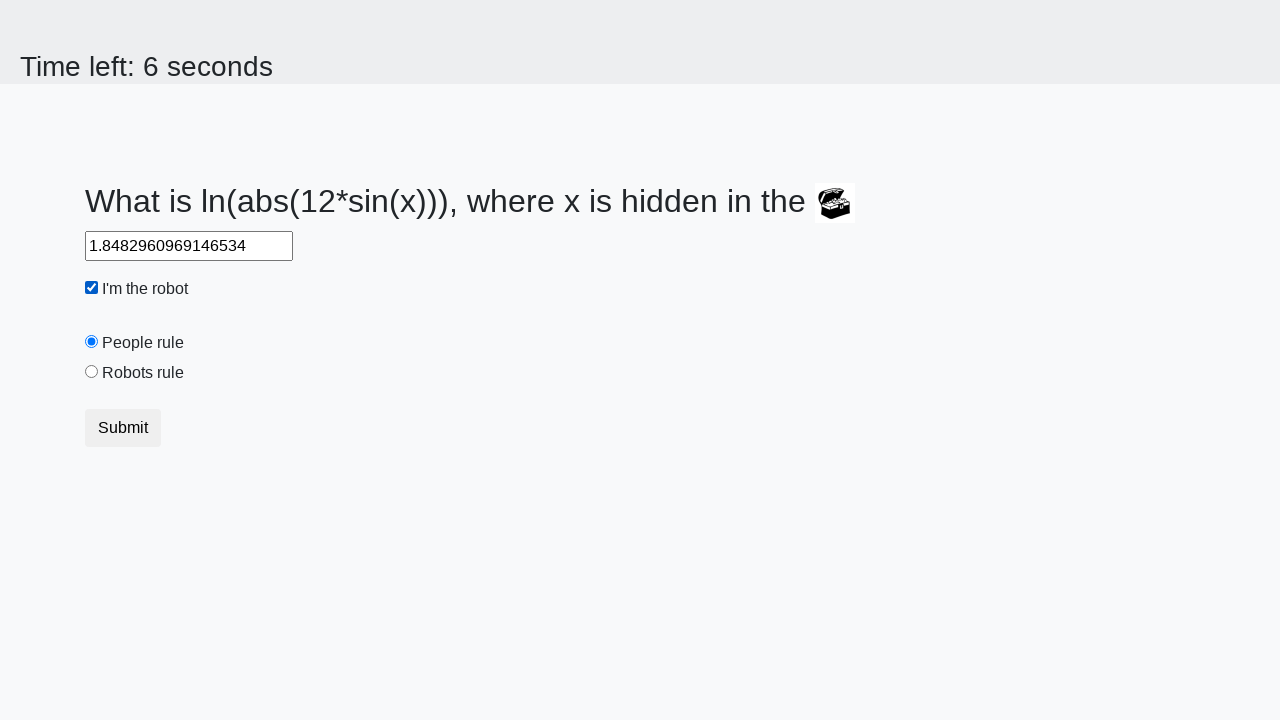

Selected robots rule radio button at (92, 372) on input#robotsRule
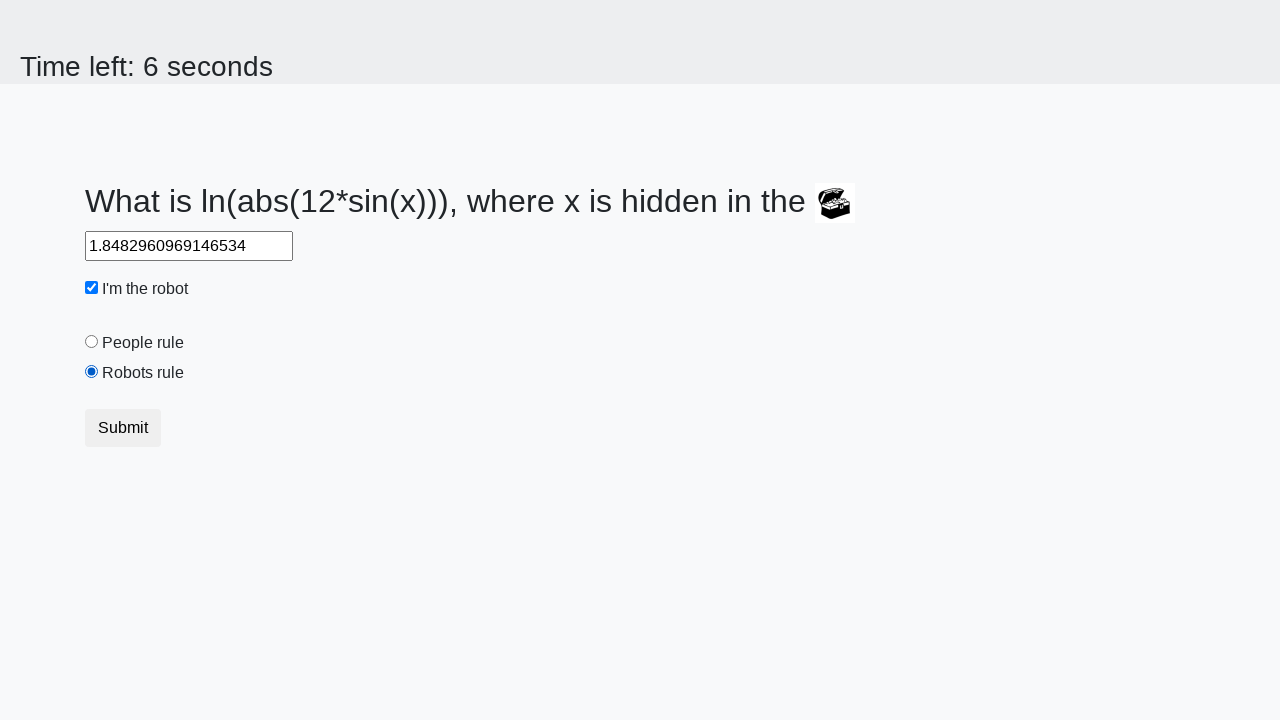

Submitted form with captcha answer and robot verification at (123, 428) on button[type='submit']
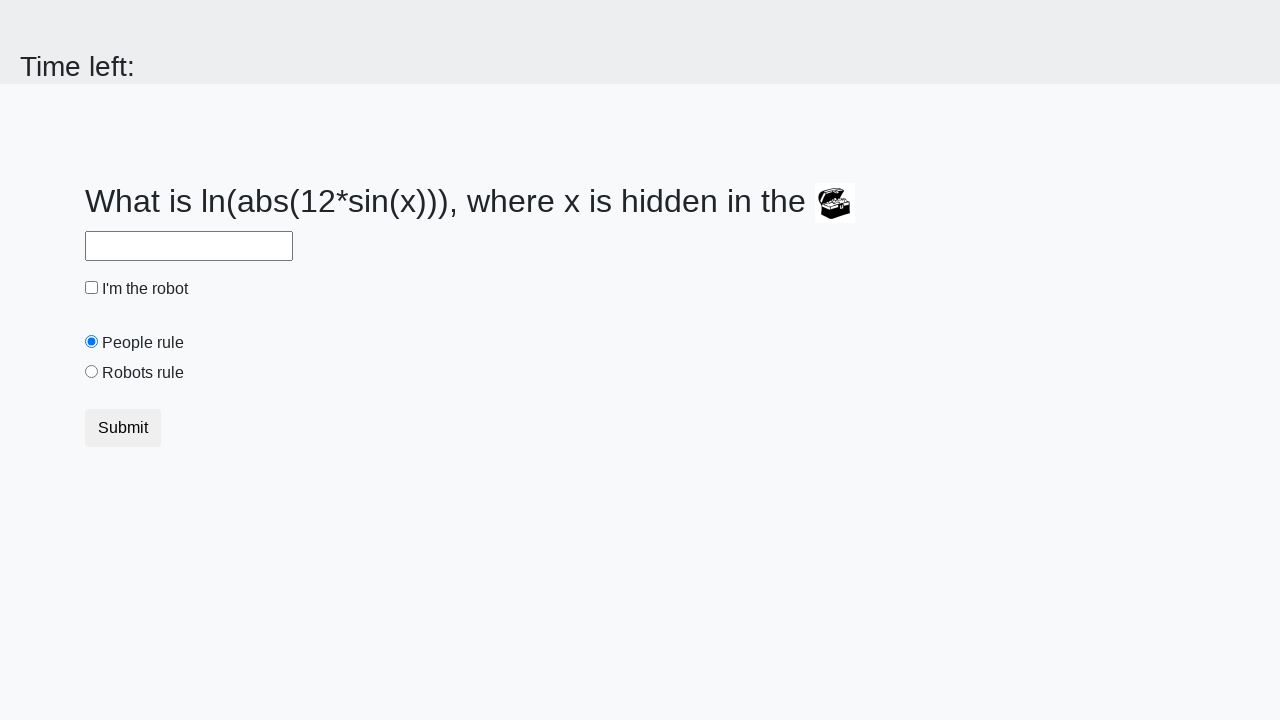

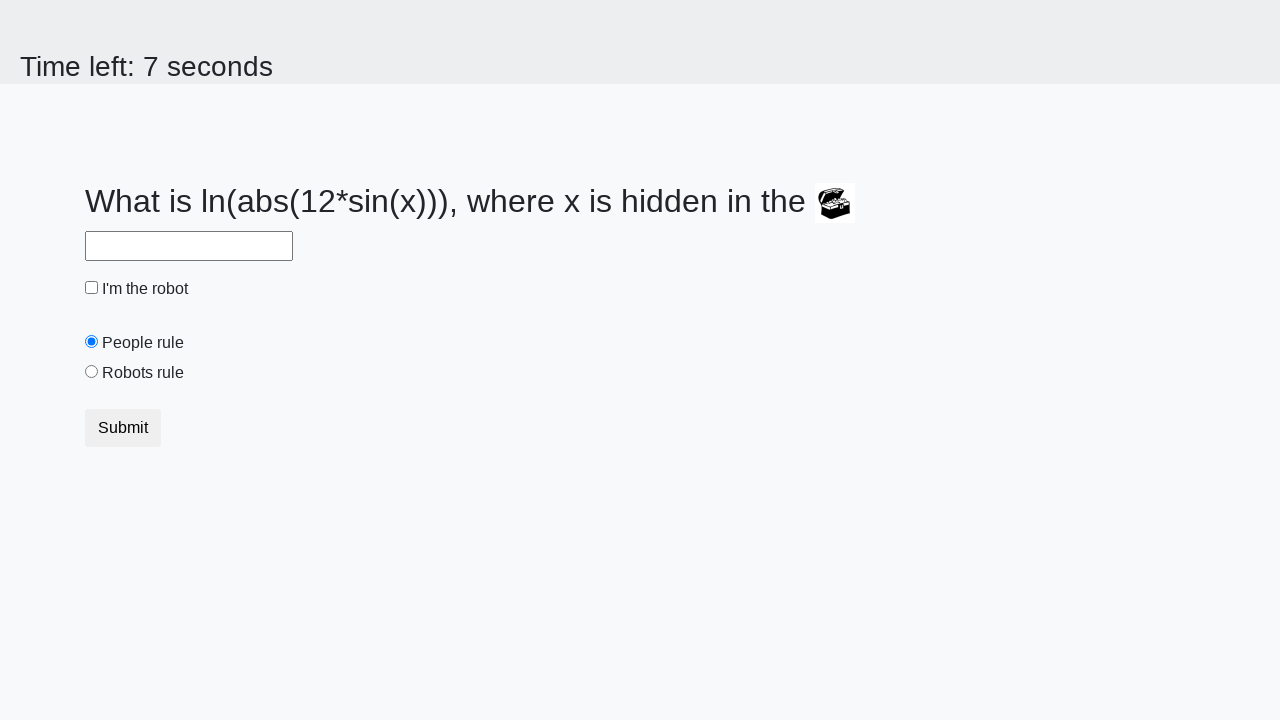